Tests a user registration form by filling in personal details including name, address, email, phone, gender, hobbies, skills, date of birth, and password, then submitting the form.

Starting URL: http://demo.automationtesting.in/Register.html

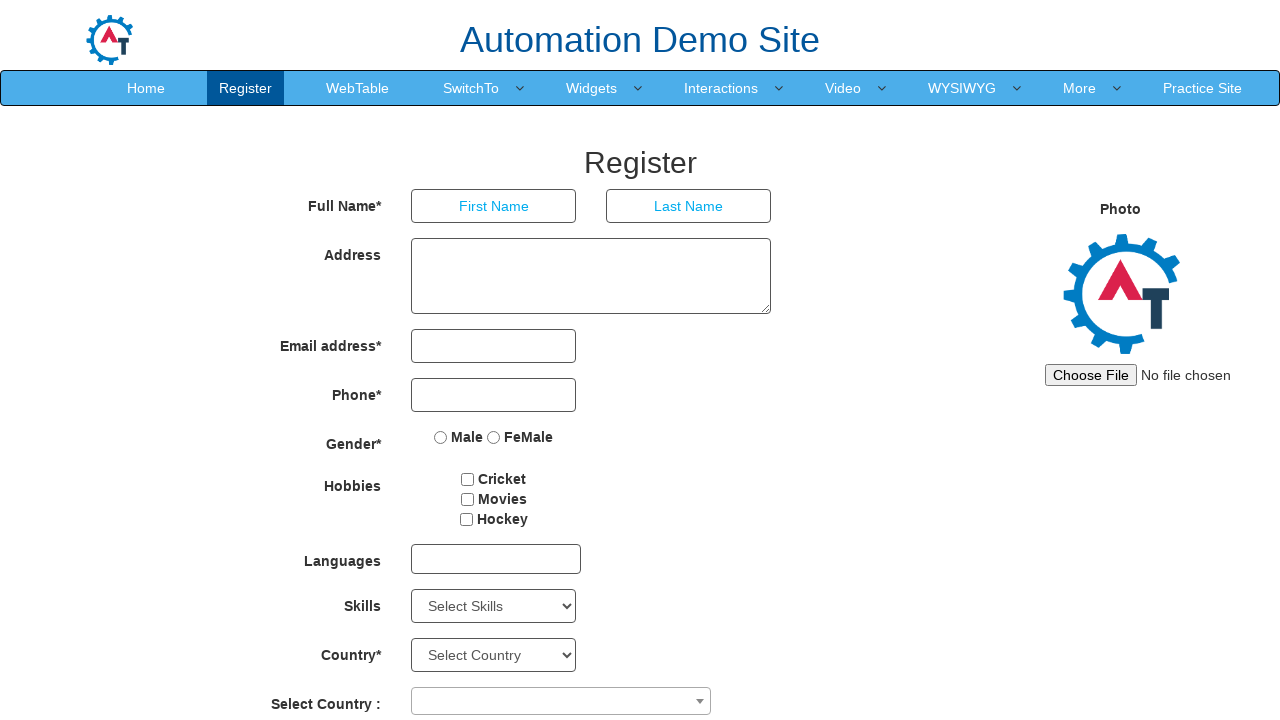

Filled first name field with 'Marcus' on //form[@id='basicBootstrapForm']/div/div/input
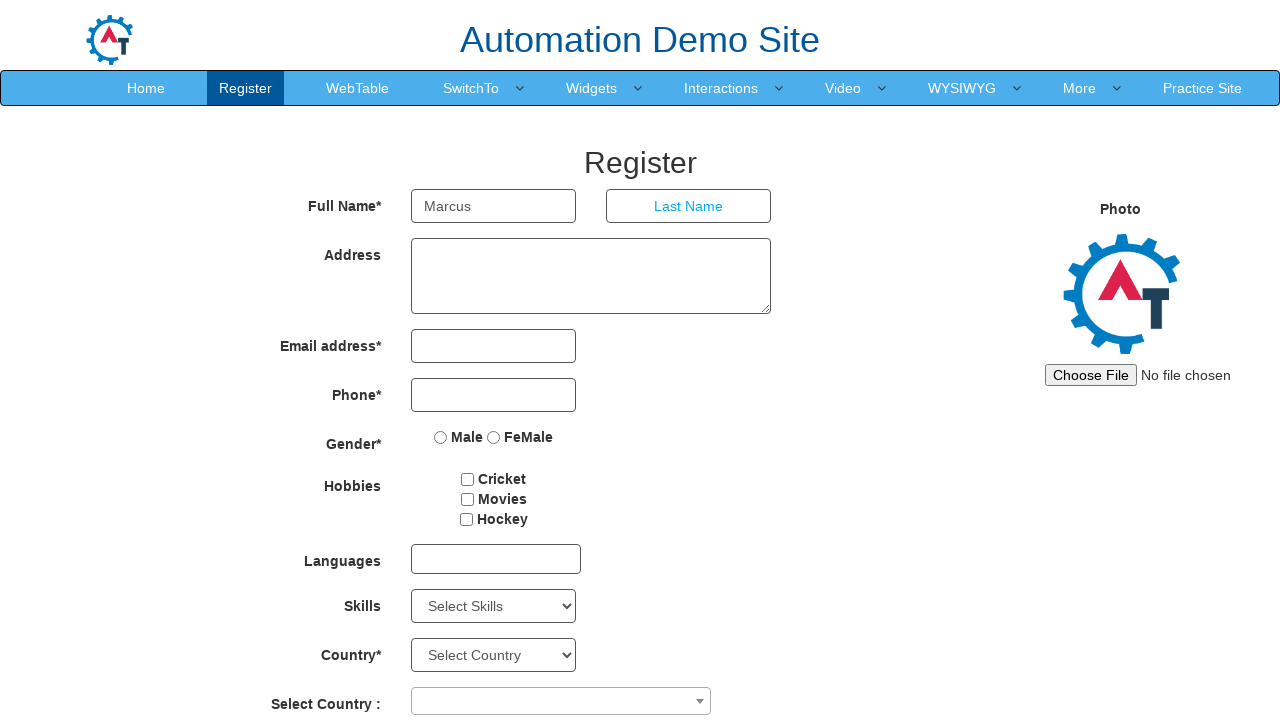

Filled last name field with 'Thompson' on //form[@id='basicBootstrapForm']/div/div[2]/input
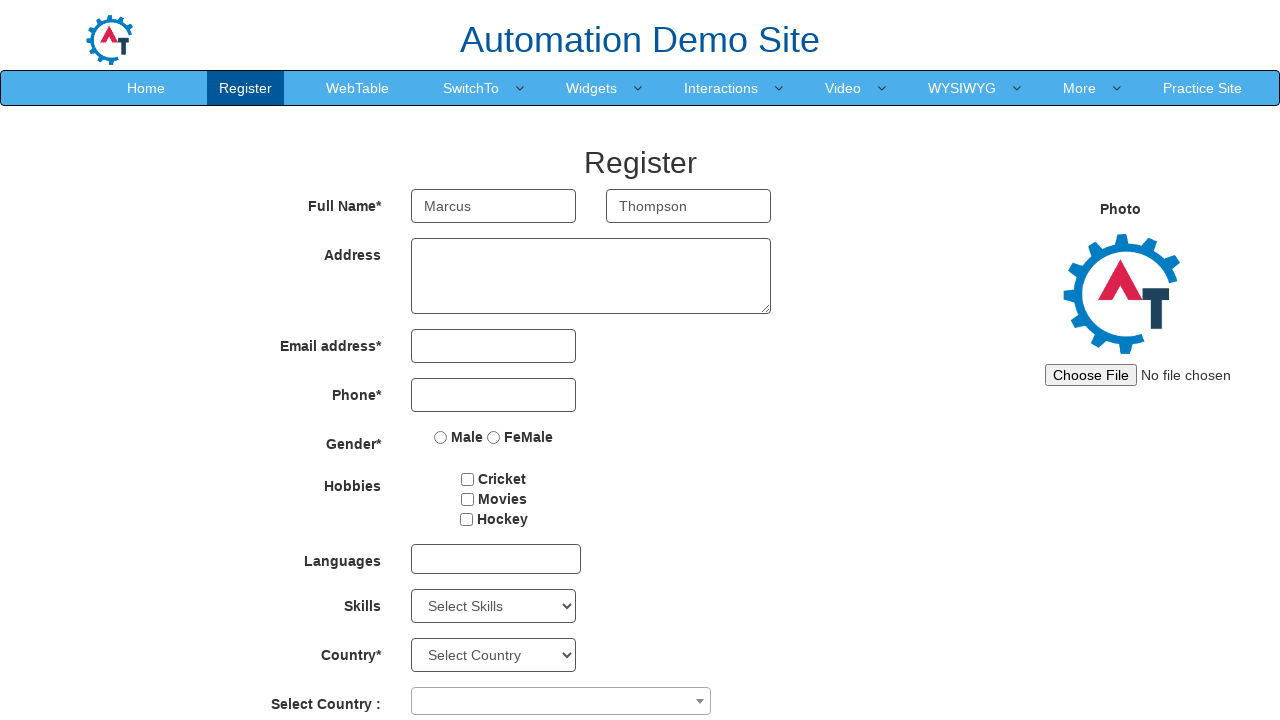

Filled address field with '123 Oak Street, Springfield' on //form[@id='basicBootstrapForm']/div[2]/div/textarea
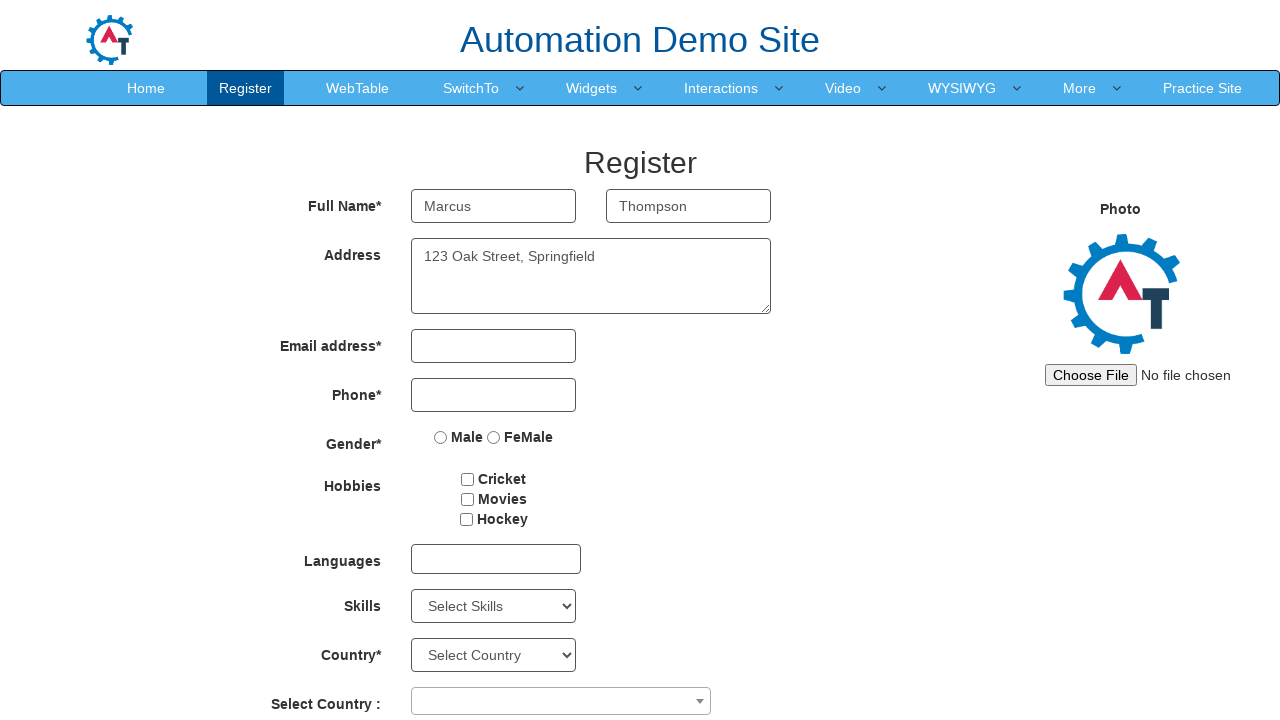

Filled email field with 'marcus.thompson87@example.com' on input[type='email']
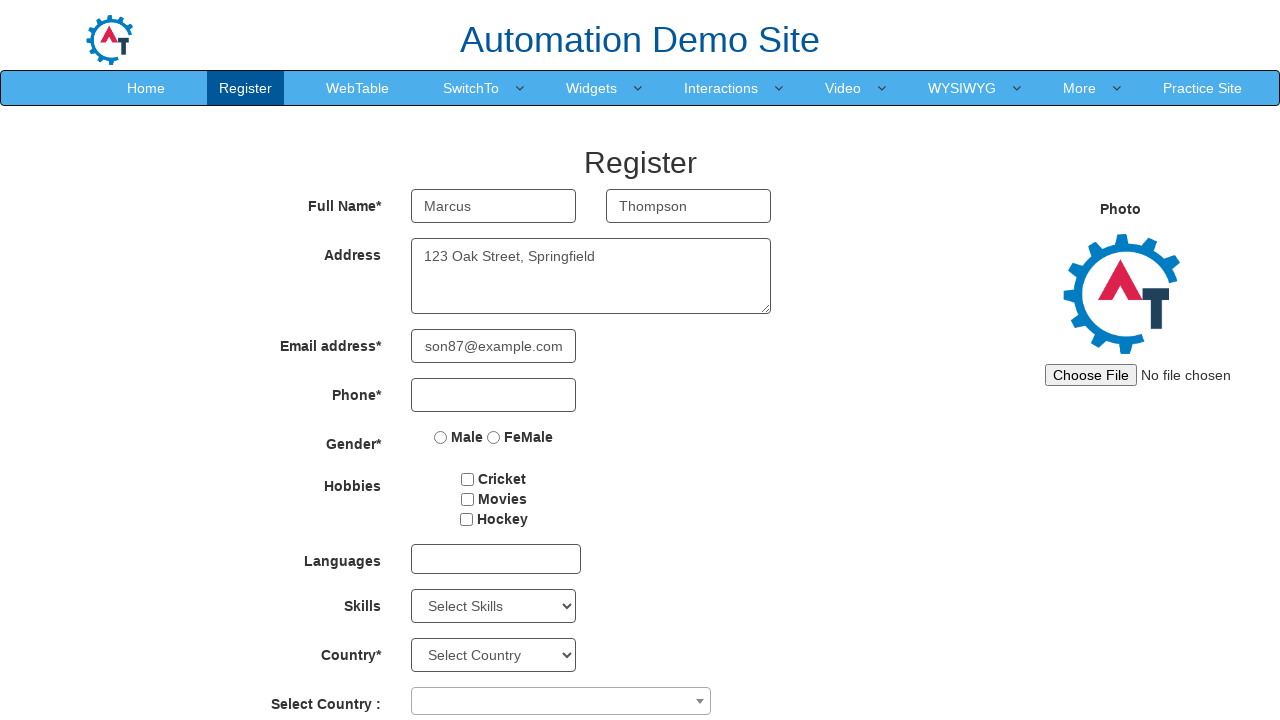

Filled phone number field with '5551234567' on //div[4]/div/input
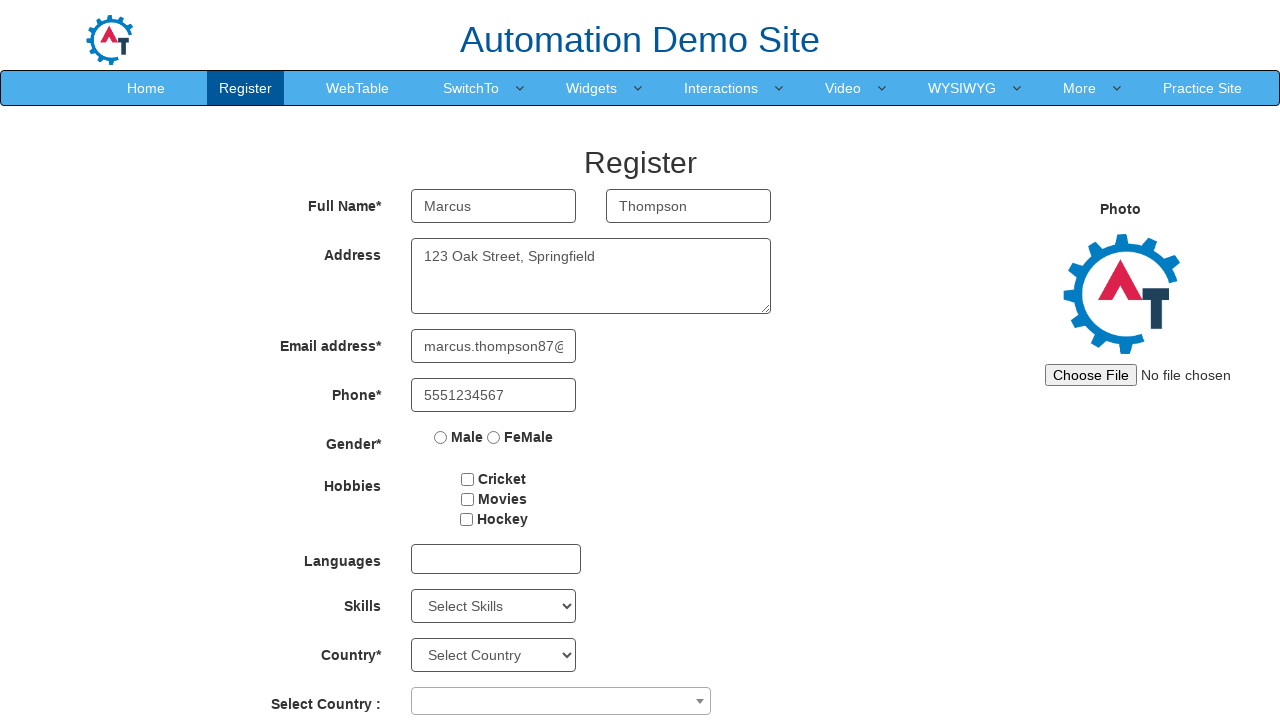

Selected Male gender radio button at (441, 437) on input[name='radiooptions']
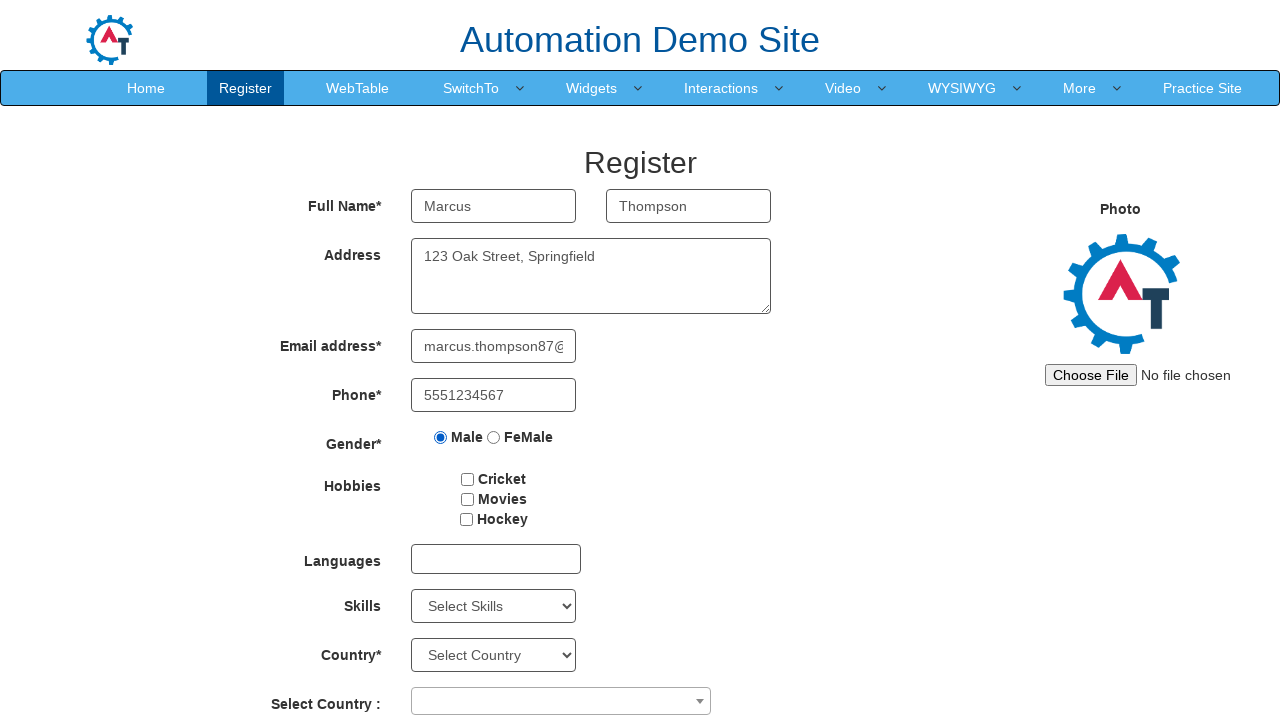

Selected Cricket hobby checkbox at (468, 479) on xpath=//div[6]/div/div/input
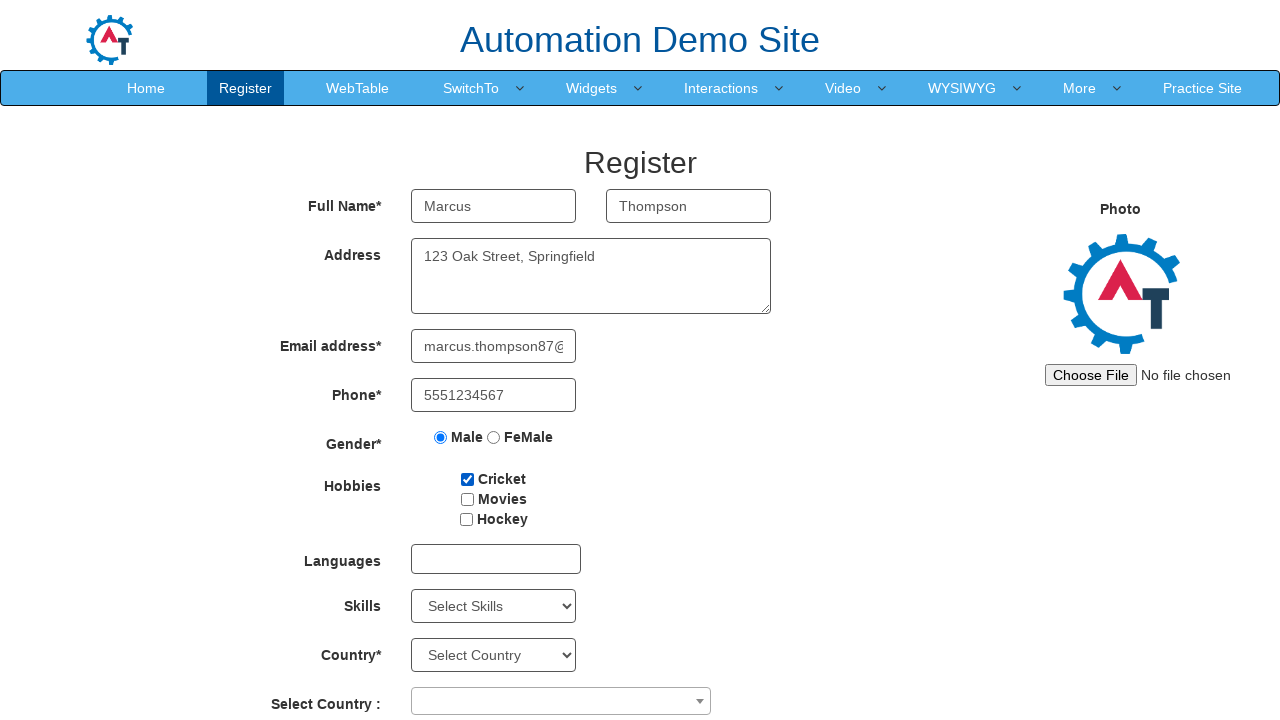

Selected Movies hobby checkbox at (467, 499) on xpath=//div[6]/div/div[2]/input
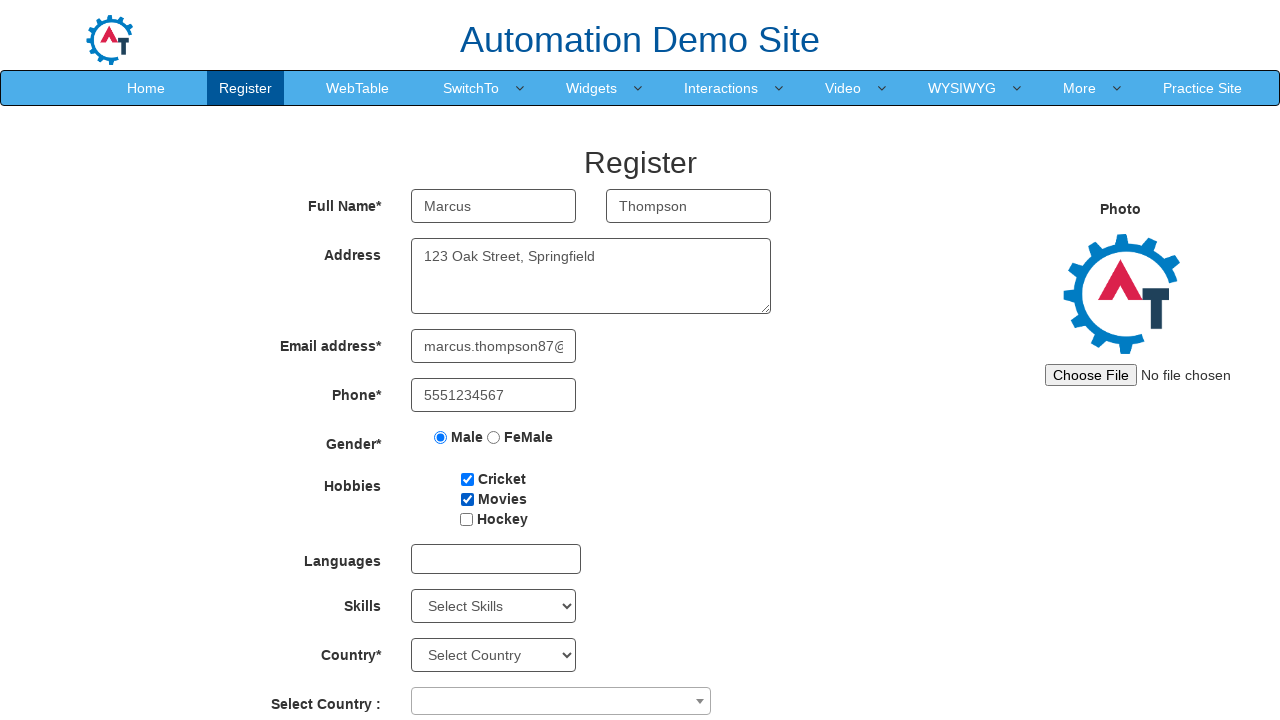

Selected skill from dropdown (index 20) on #Skills
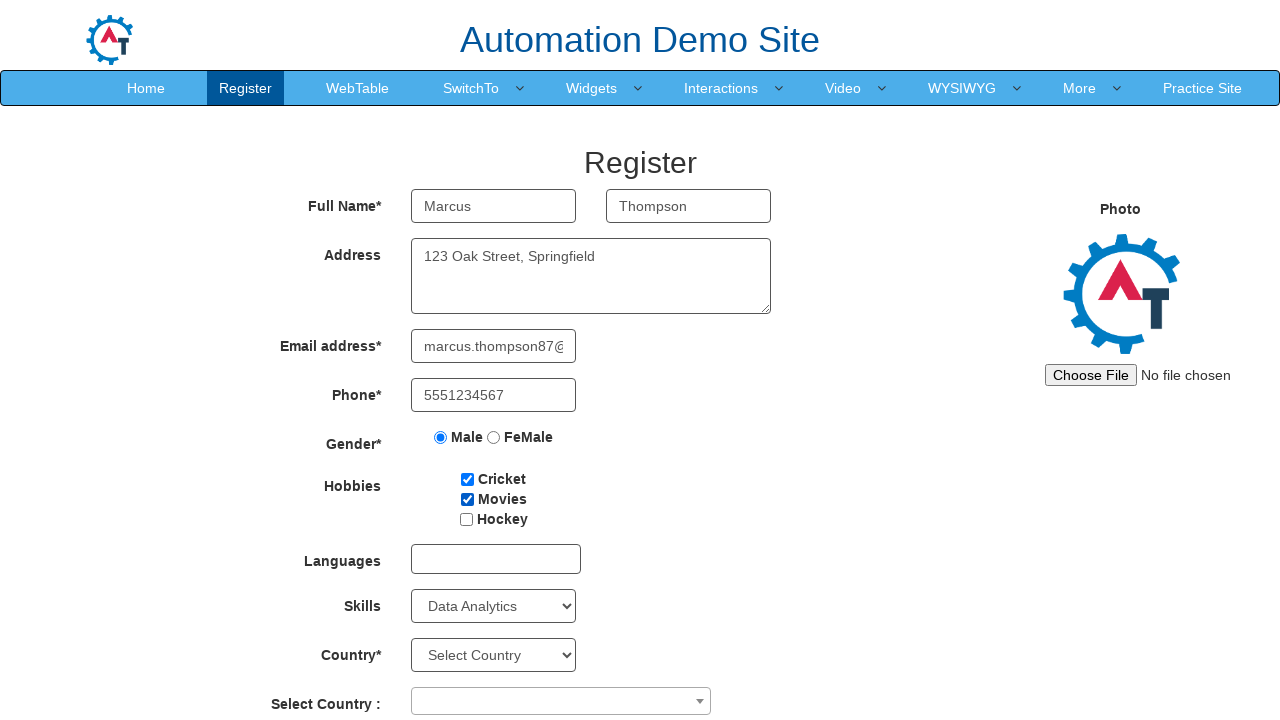

Selected birth year from dropdown (index 99) on #yearbox
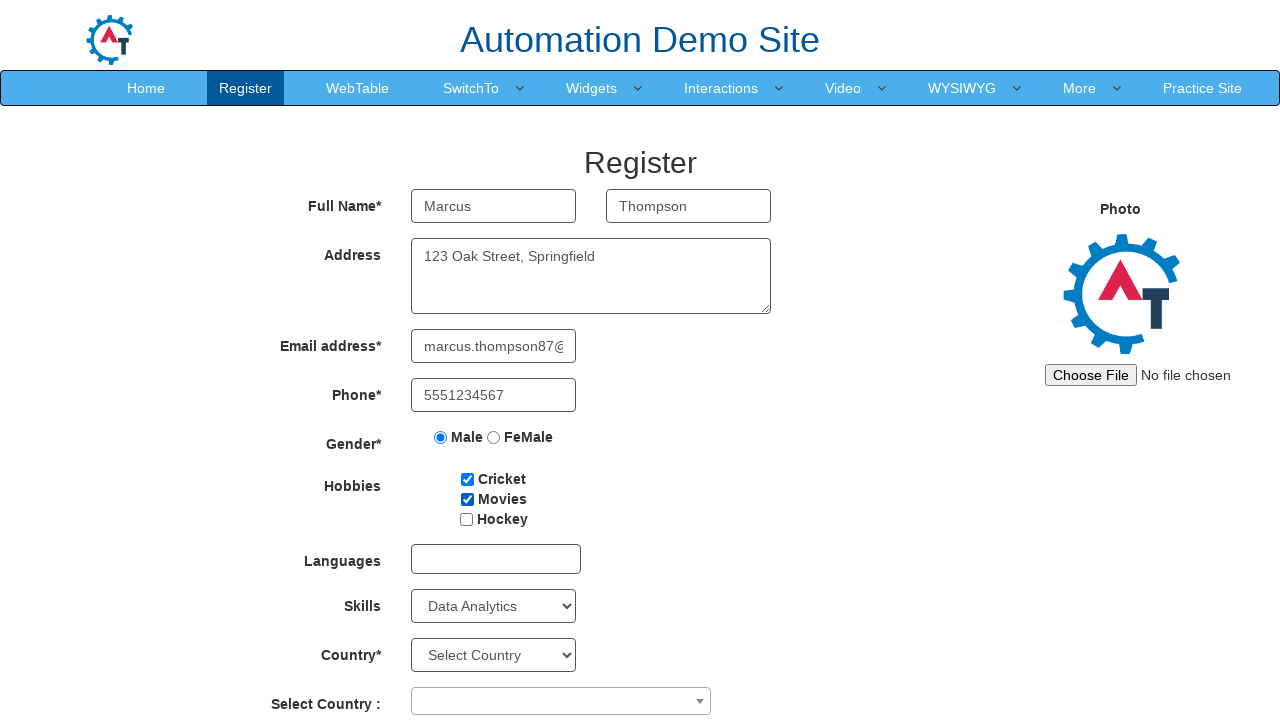

Selected birth month from dropdown (index 5) on (//select[@type='text'])[4]
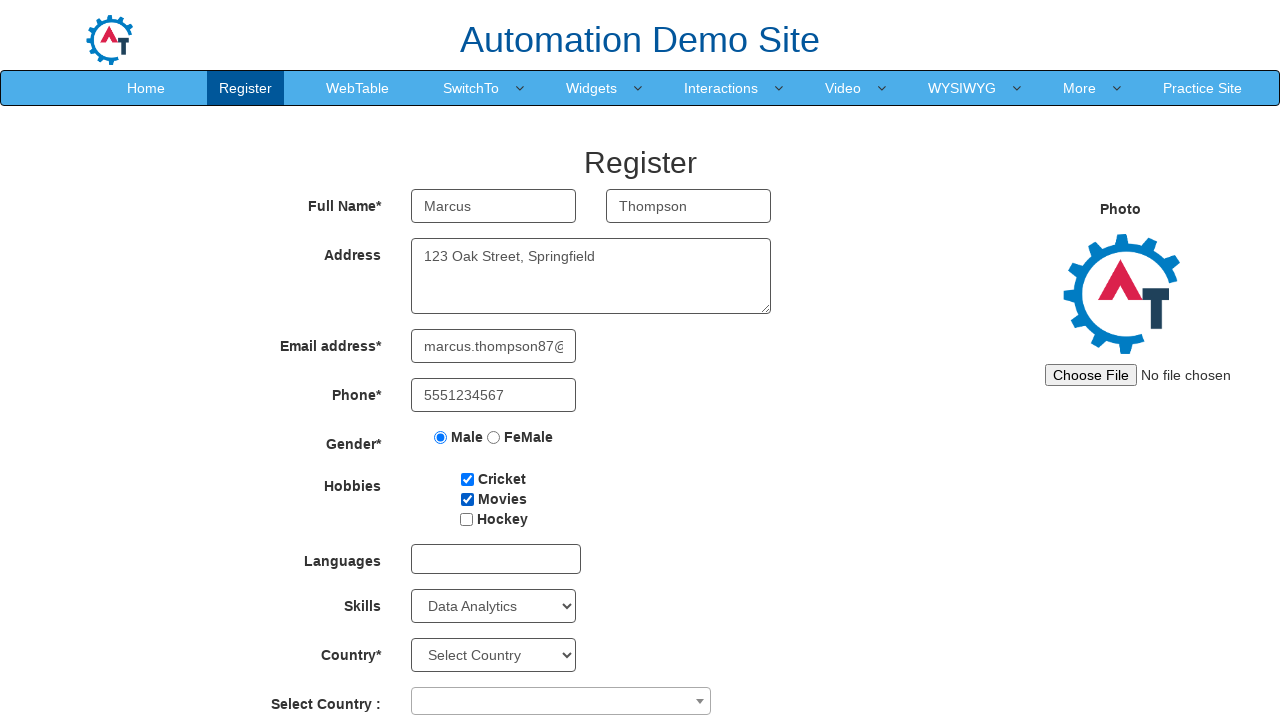

Selected birth day from dropdown (index 5) on #daybox
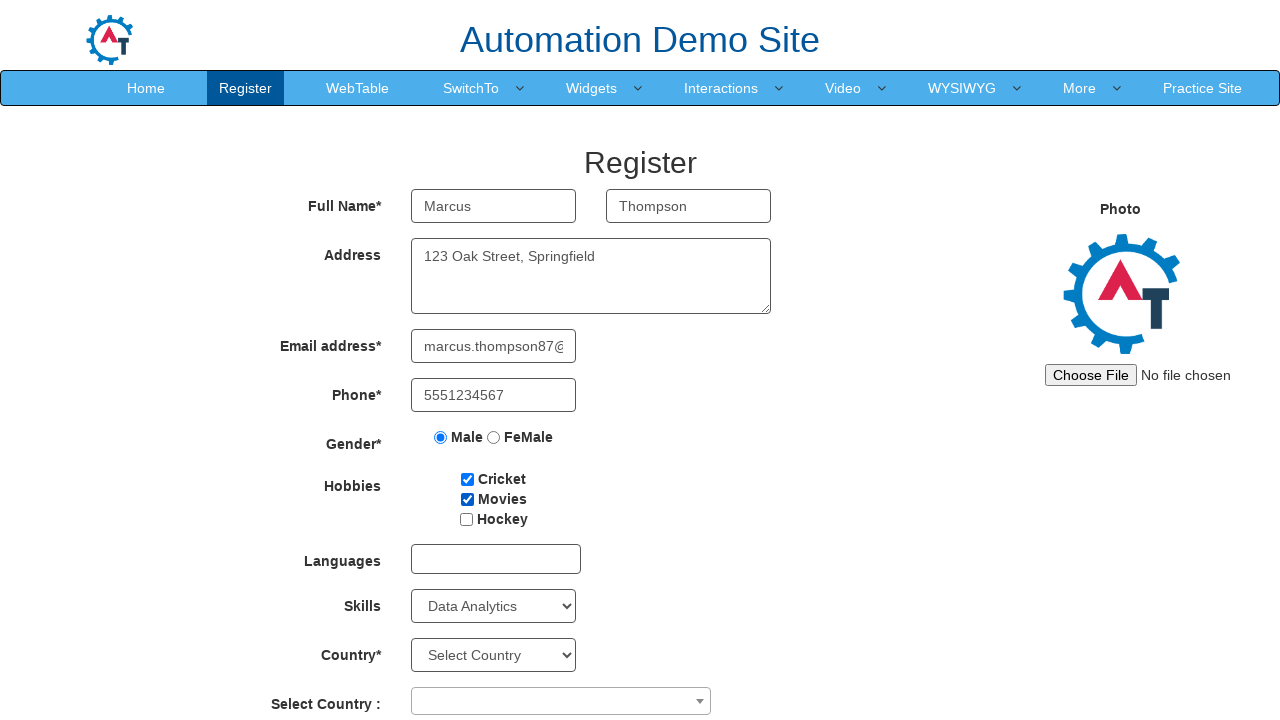

Filled password field with 'SecurePass#7' on #firstpassword
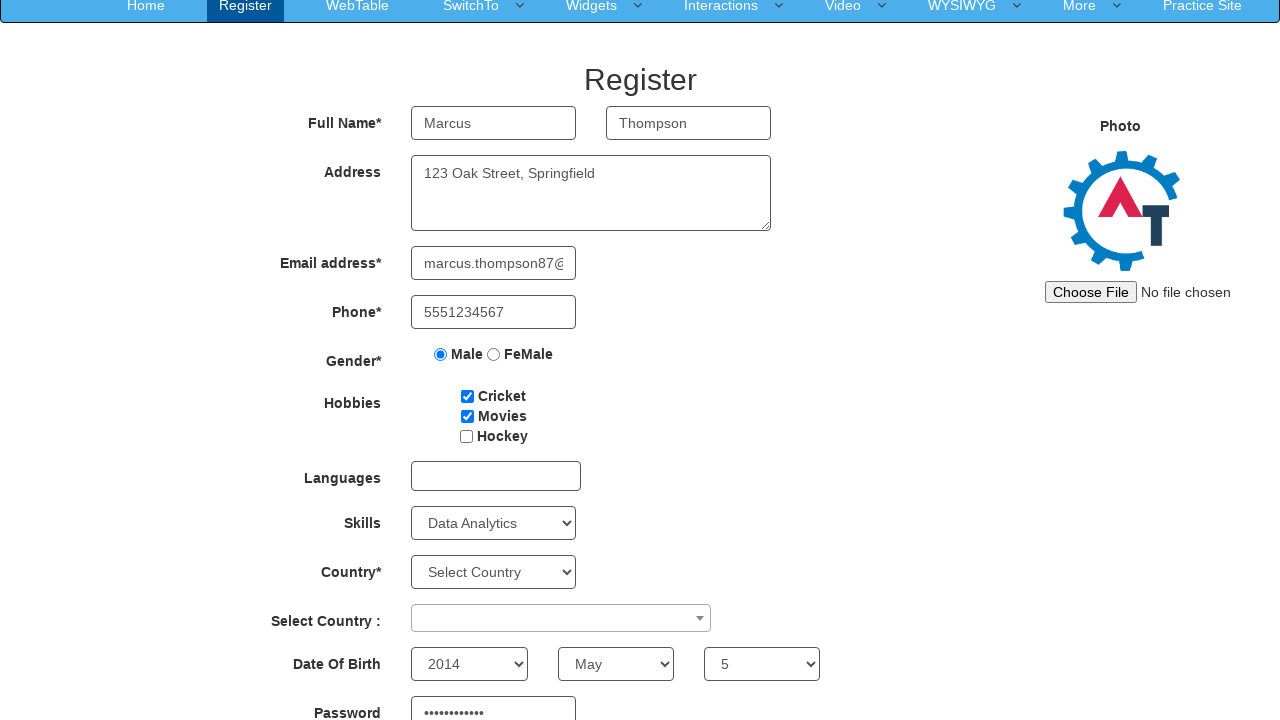

Confirmed password field with 'SecurePass#7' on #secondpassword
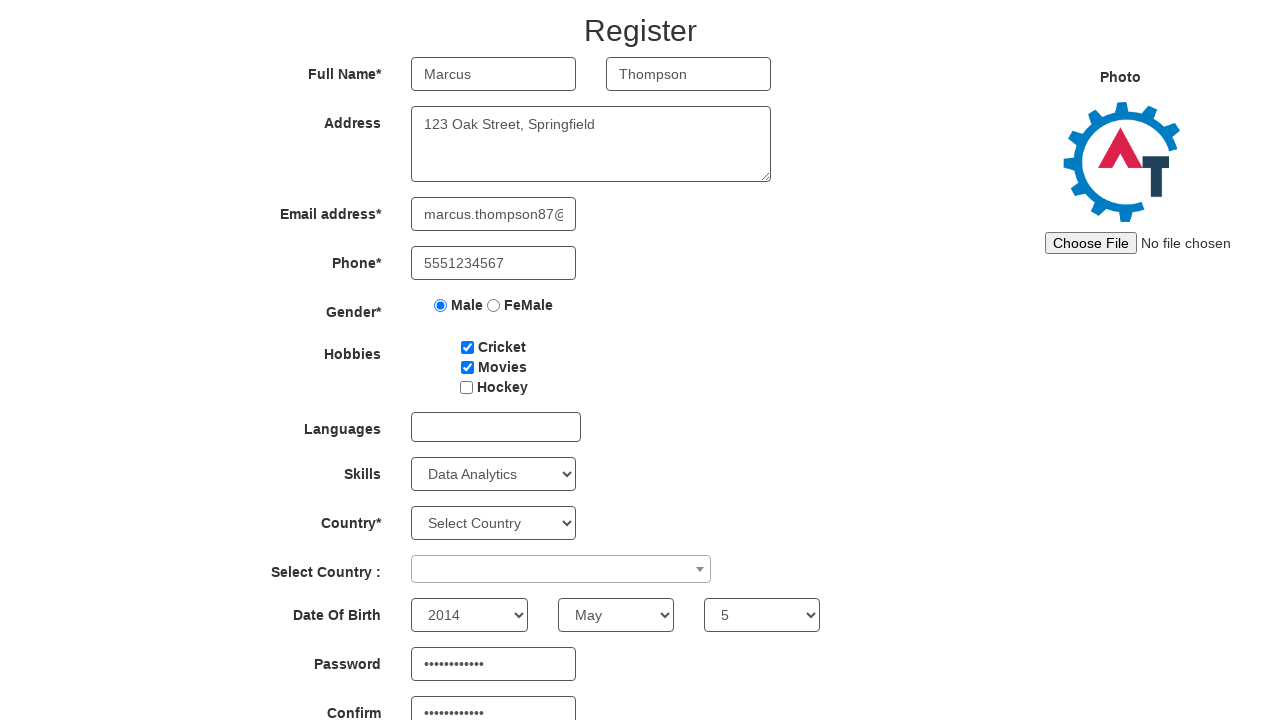

Clicked submit button to register at (572, 623) on #submitbtn
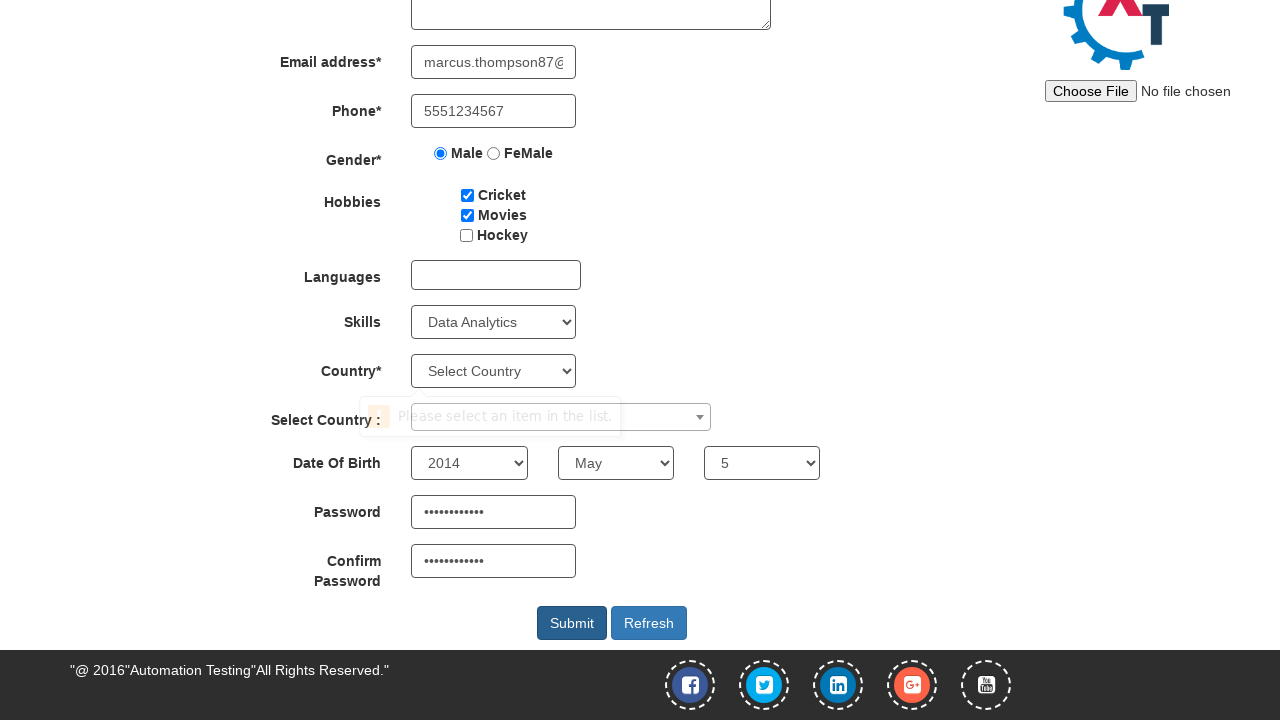

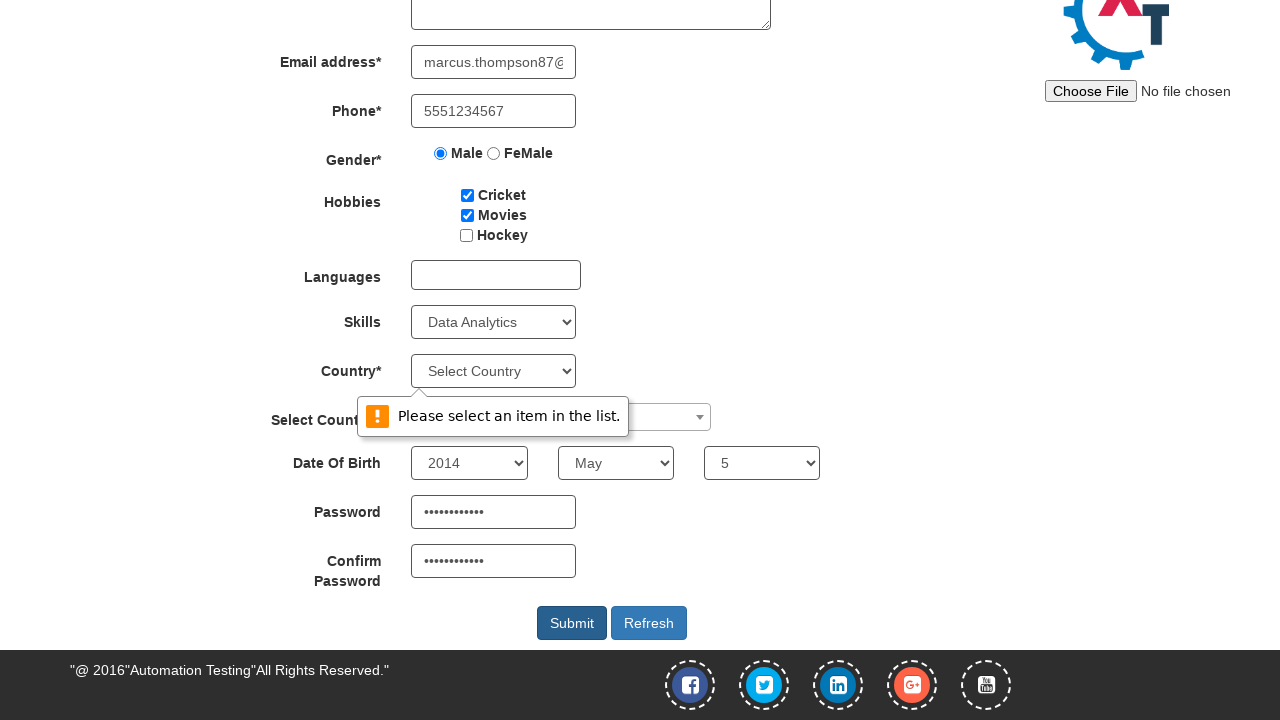